Clicks on the Start Learning button to navigate to courses page

Starting URL: https://www.letskodeit.com/

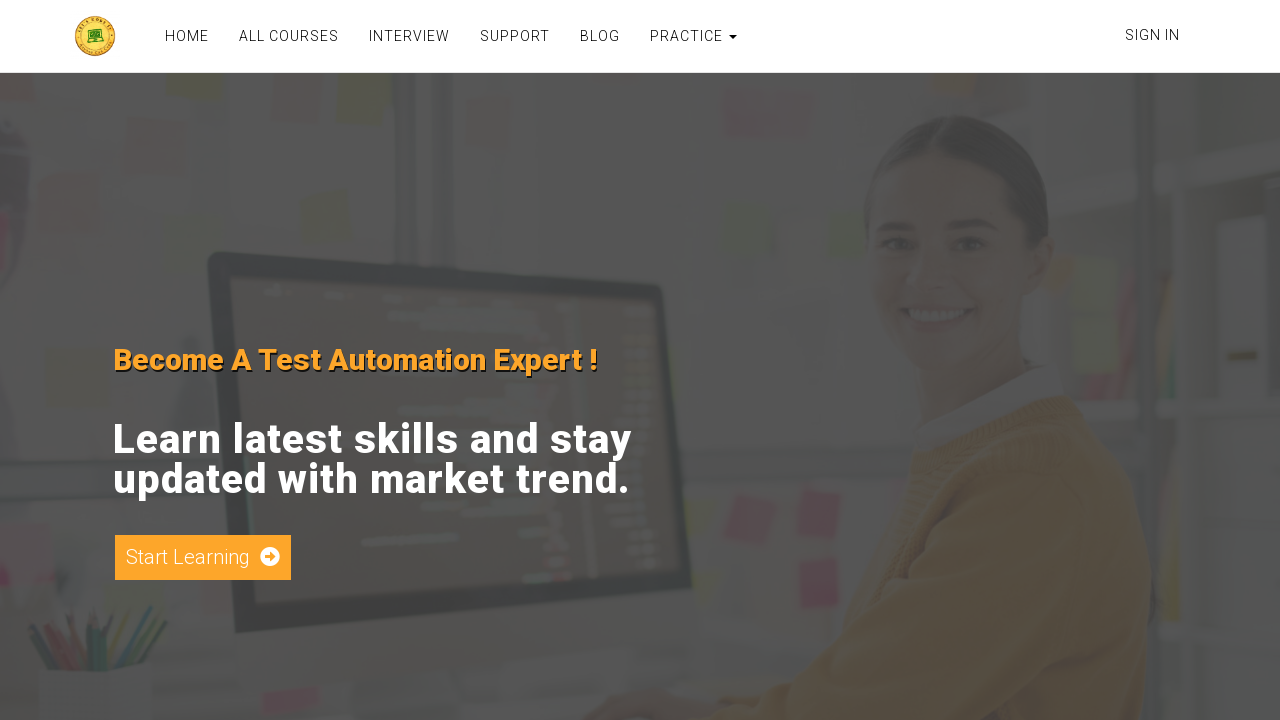

Clicked Start Learning button to navigate to courses page at (202, 558) on xpath=//a[text()='Start Learning']
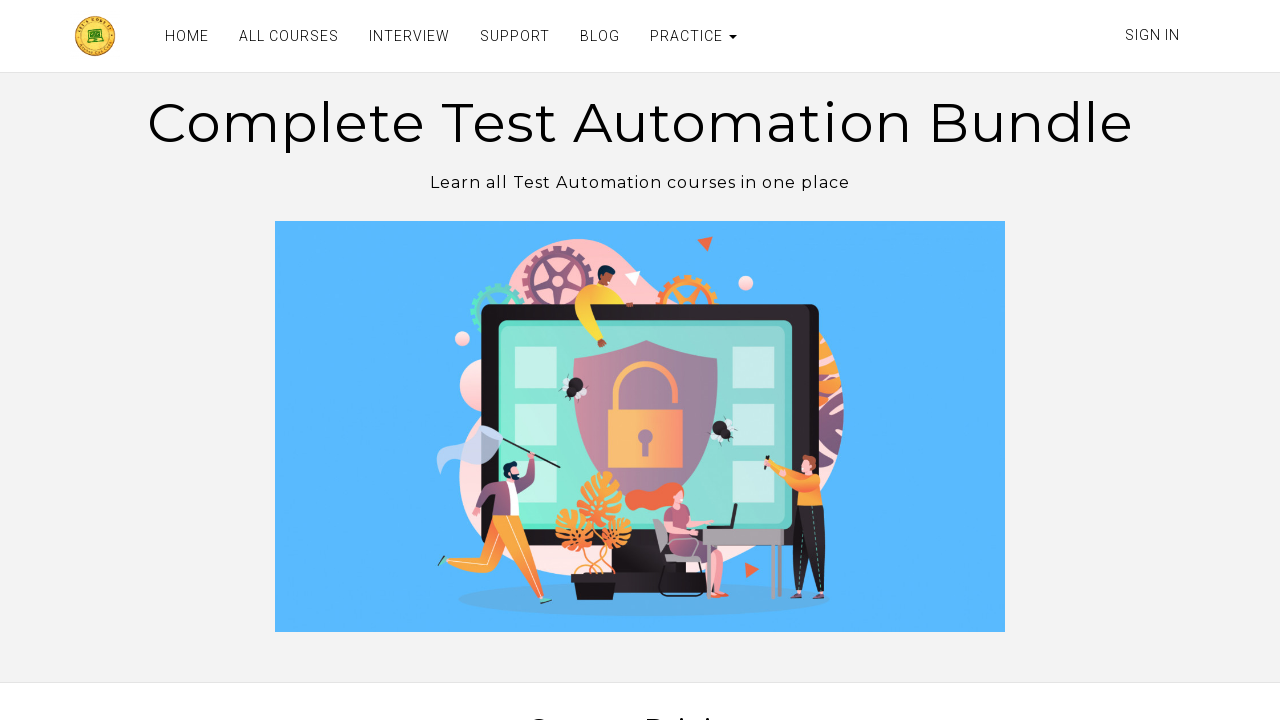

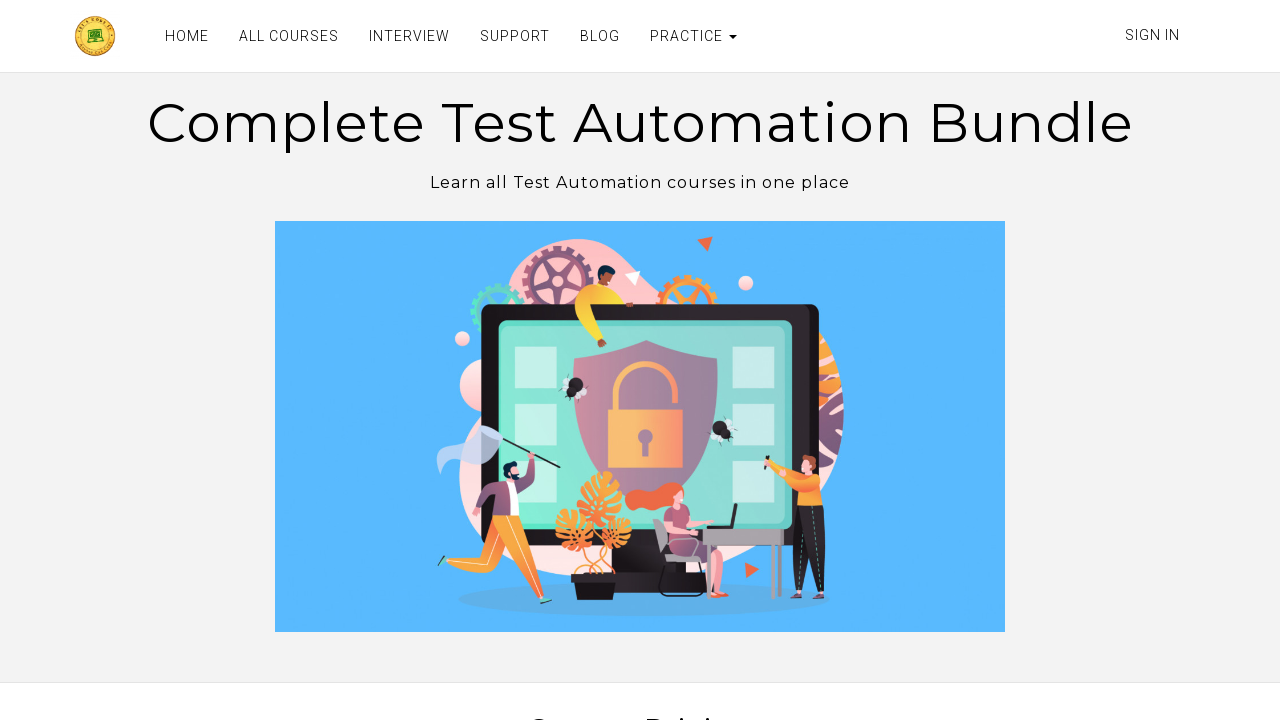